Tests table sorting functionality by clicking on a column header to sort, verifying the sort order, then paginates through the table to find a specific item (Rice) and retrieves its price.

Starting URL: https://rahulshettyacademy.com/seleniumPractise/#/offers

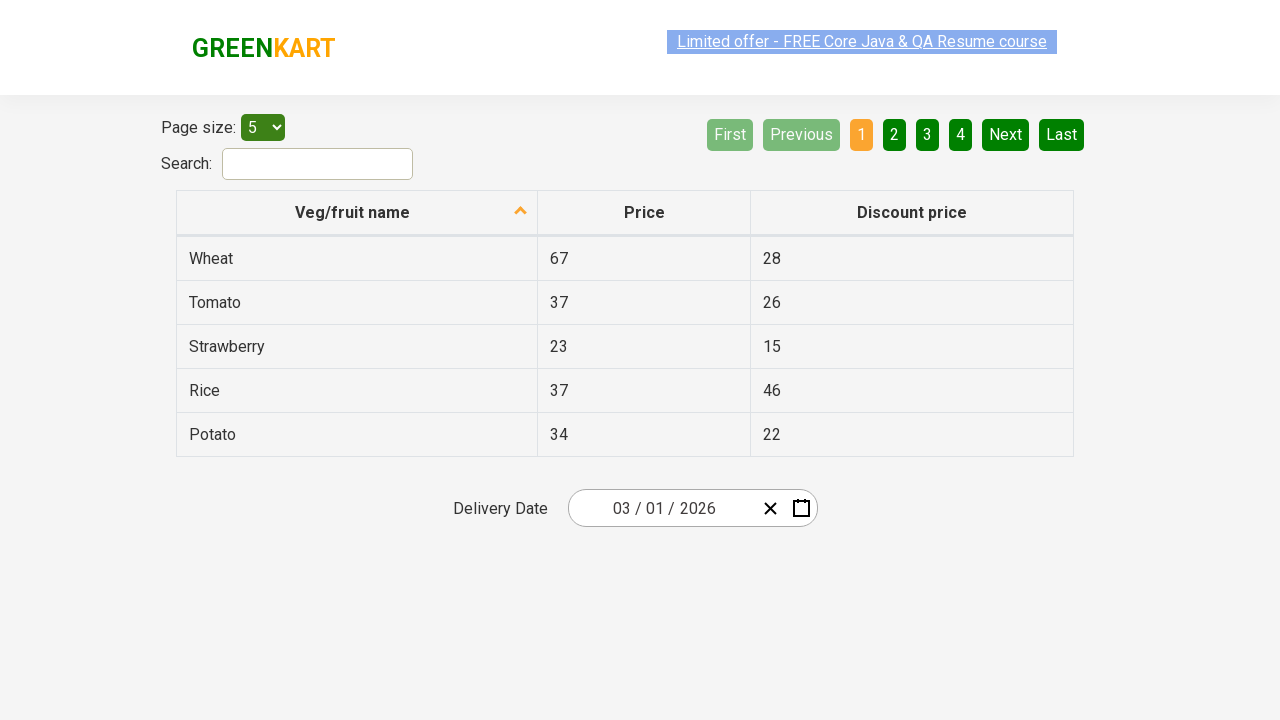

Waited for table header to load
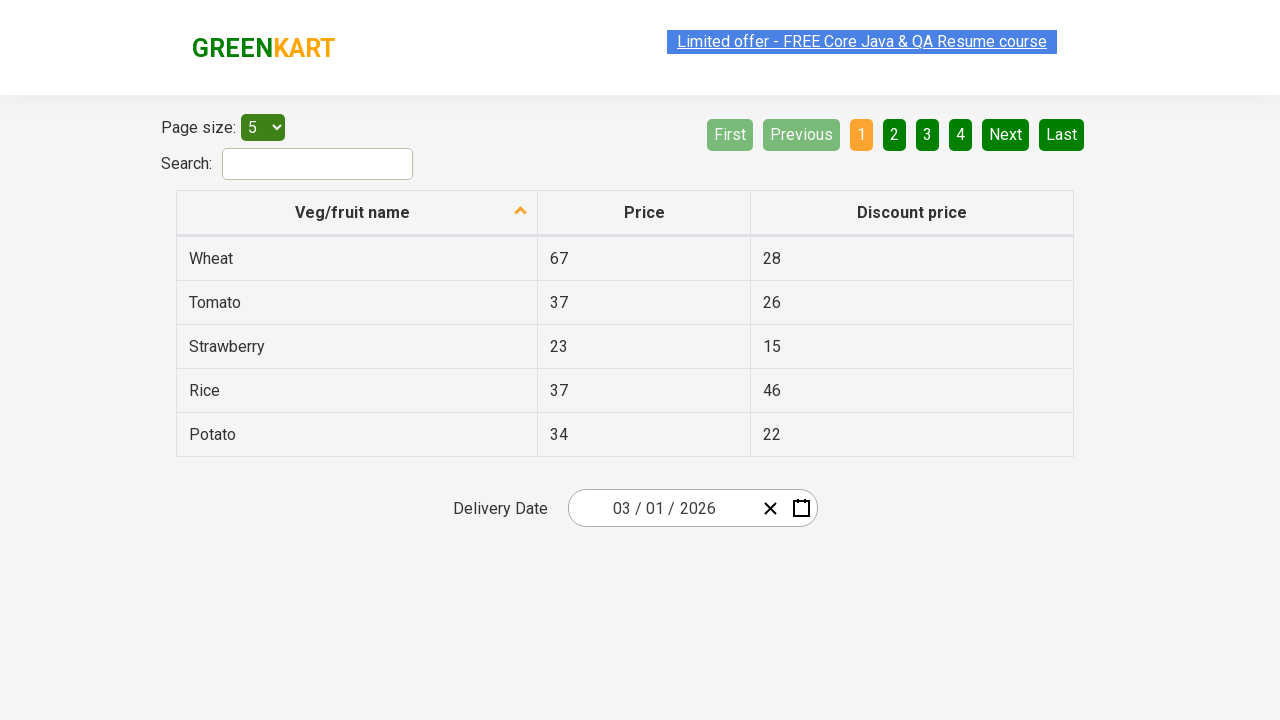

Clicked first column header to sort at (357, 213) on xpath=//tr/th[1]
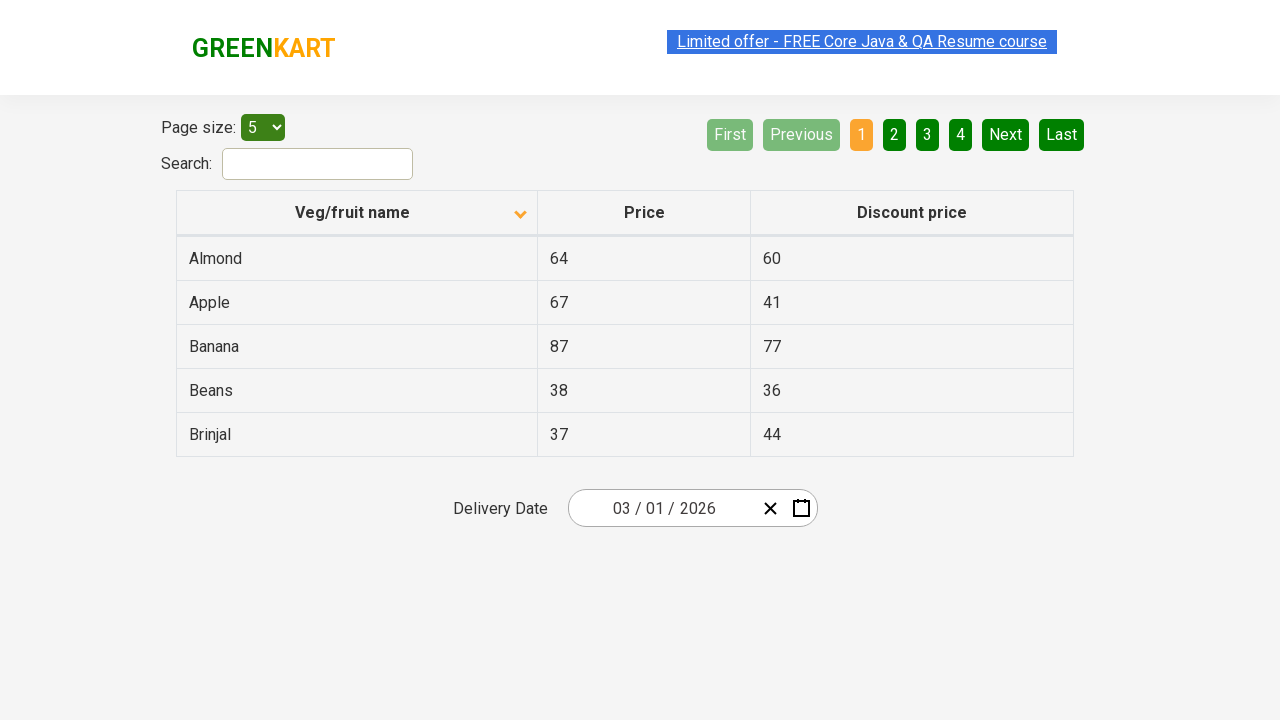

Waited for table data to load after sorting
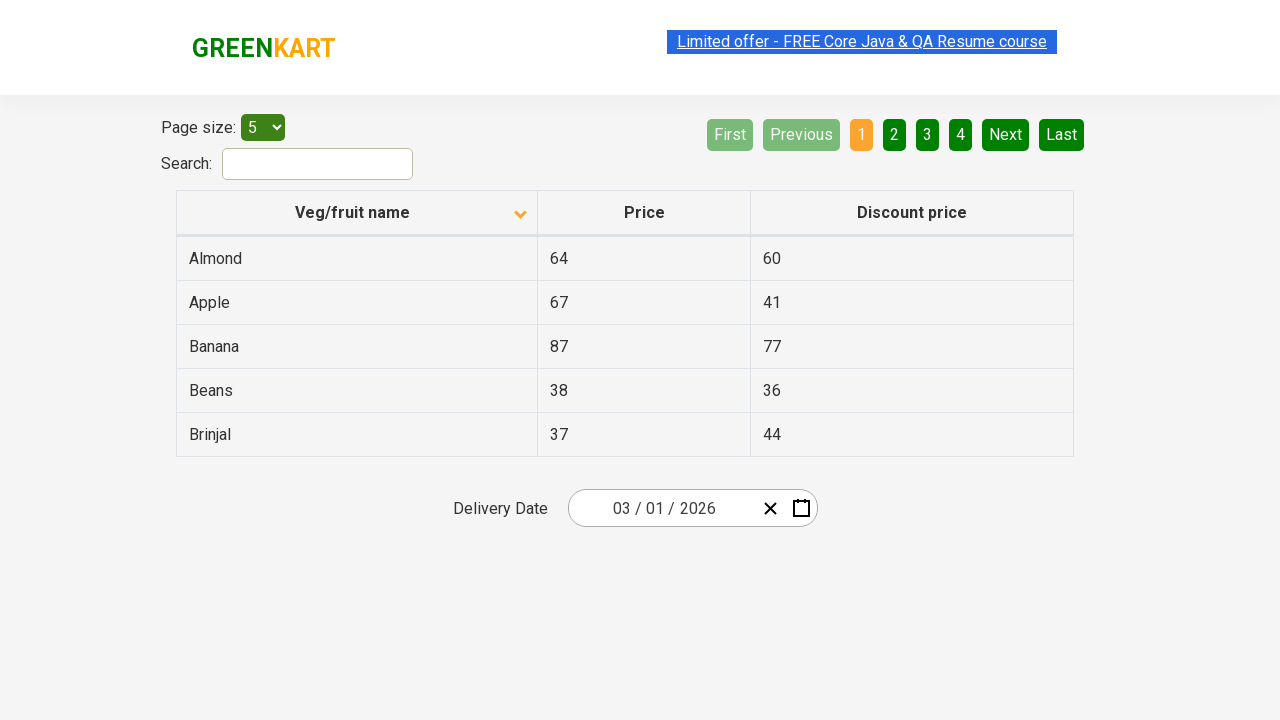

Retrieved all vegetable names from first column
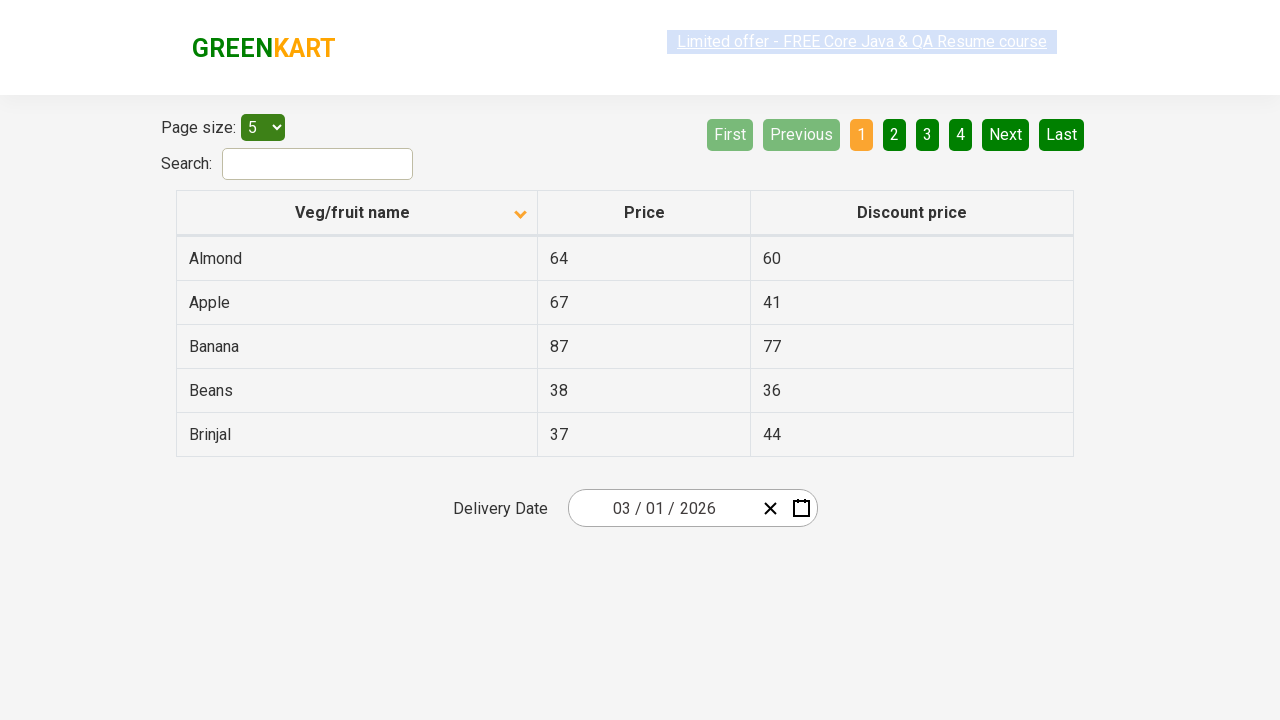

Verified table is sorted alphabetically
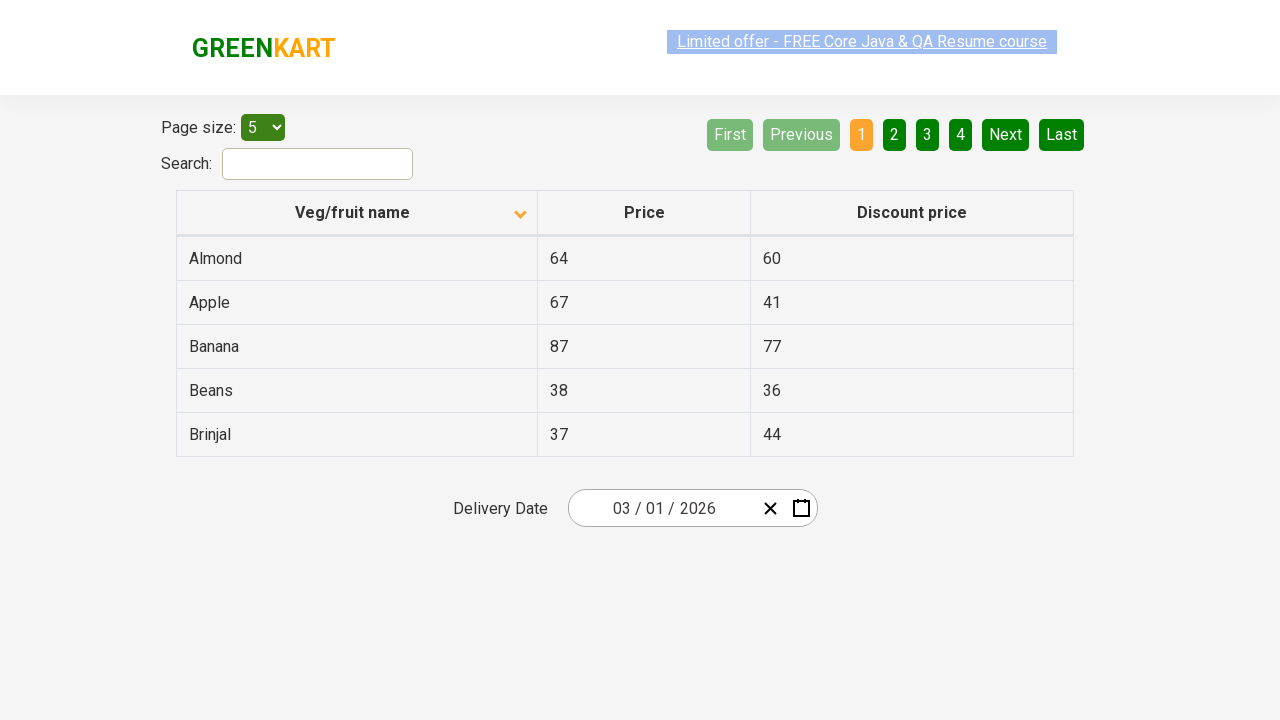

Retrieved vegetable names from current page
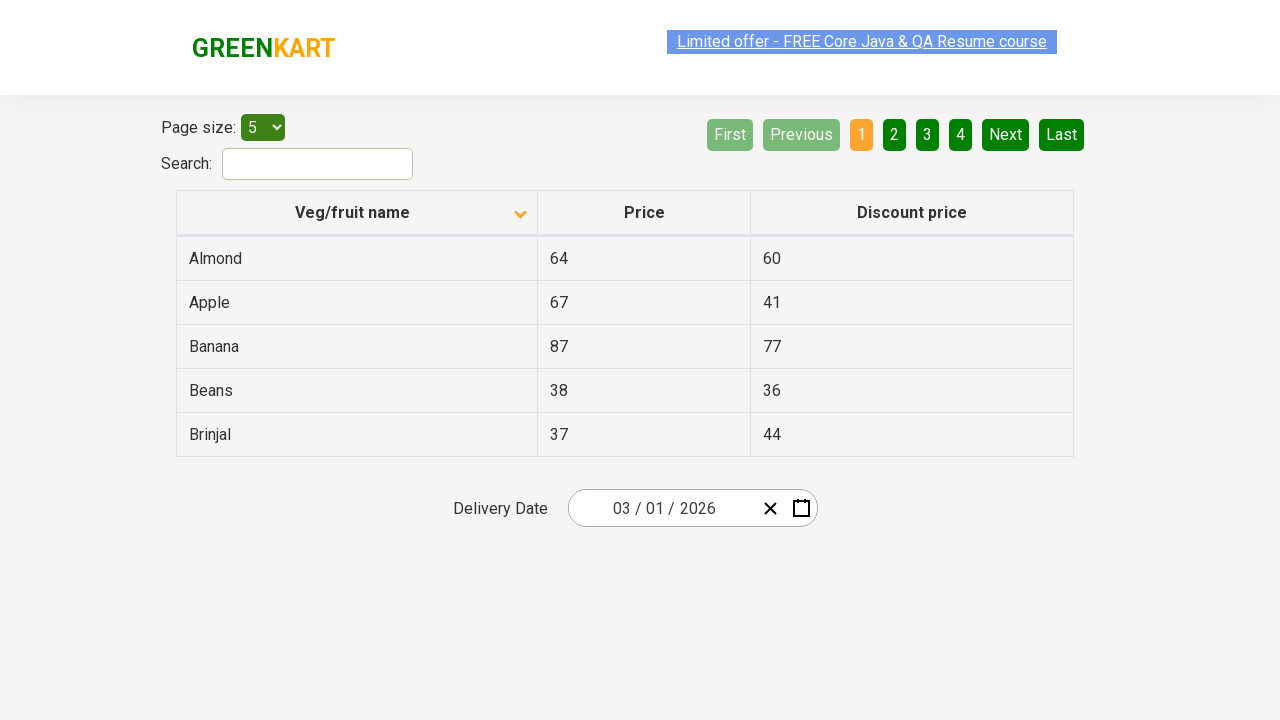

Clicked Next page button to paginate at (1006, 134) on [aria-label='Next']
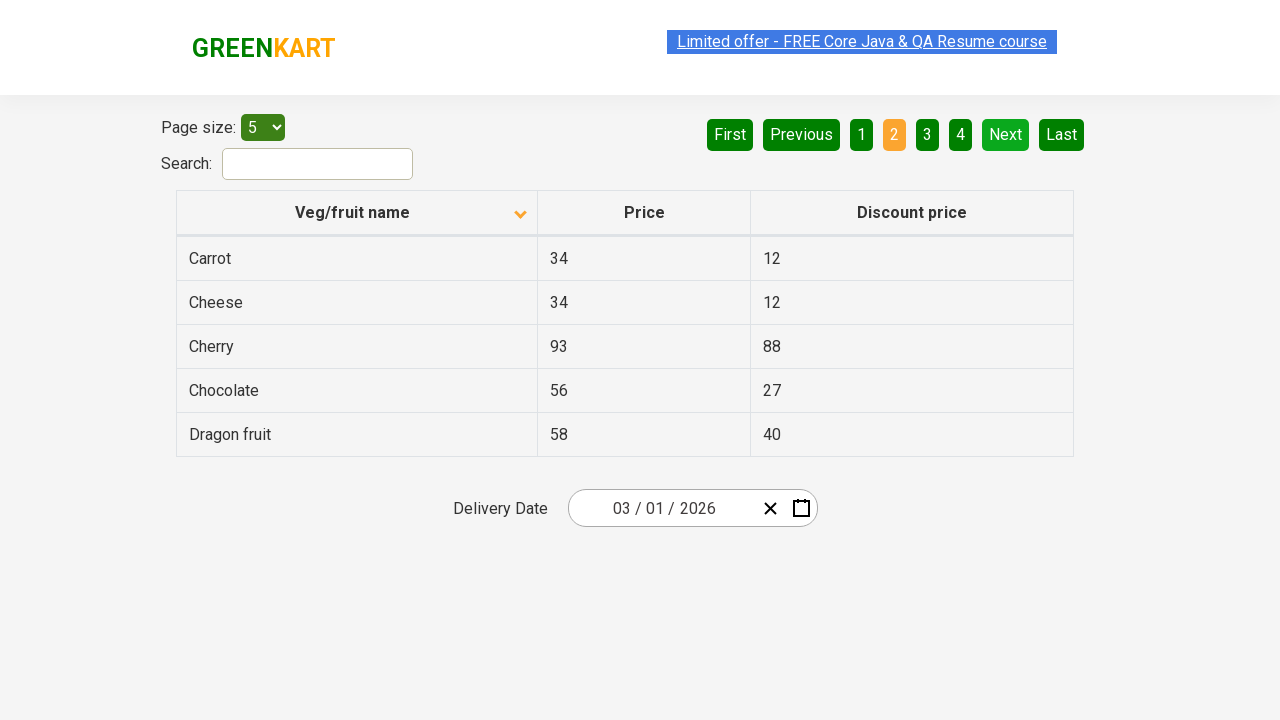

Waited for page transition after pagination
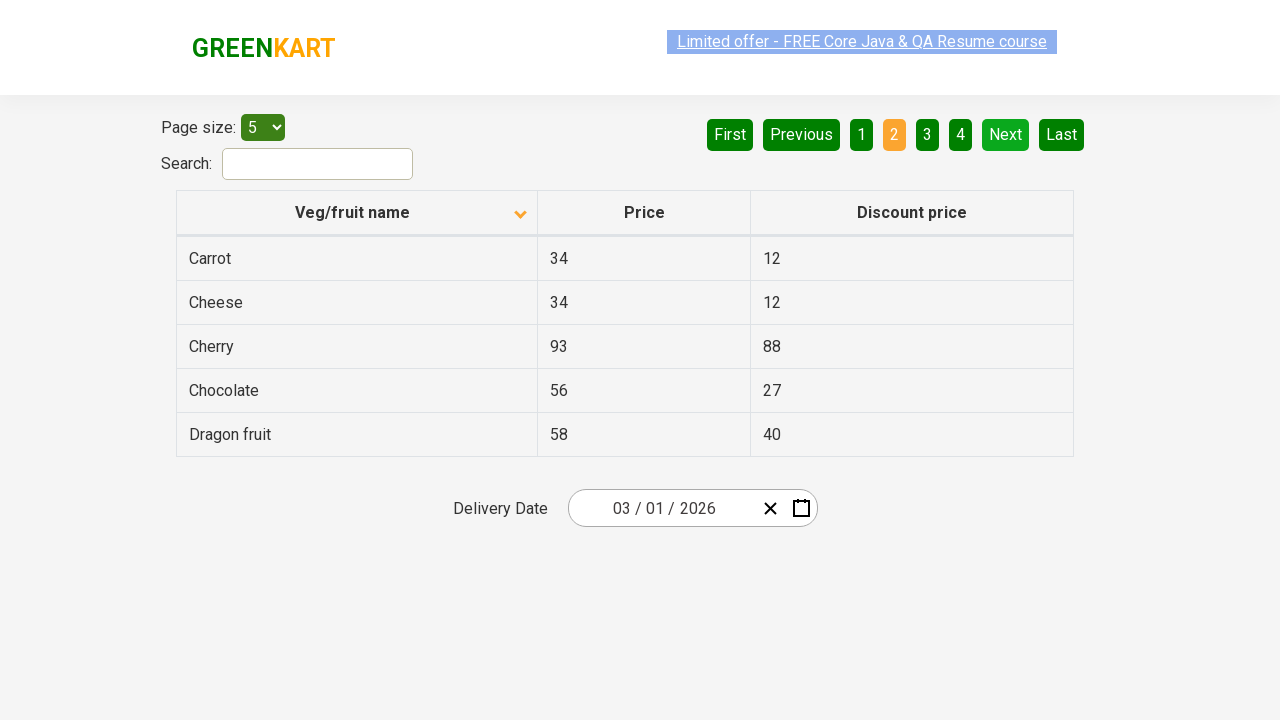

Retrieved vegetable names from current page
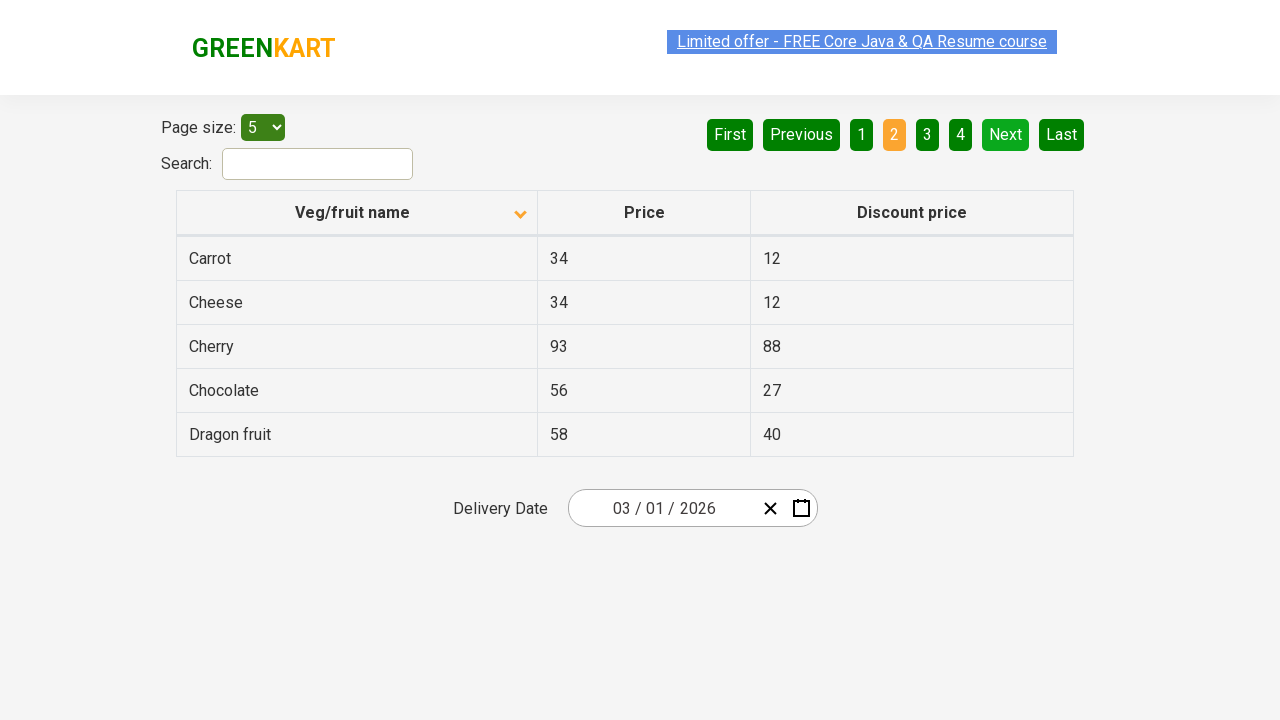

Clicked Next page button to paginate at (1006, 134) on [aria-label='Next']
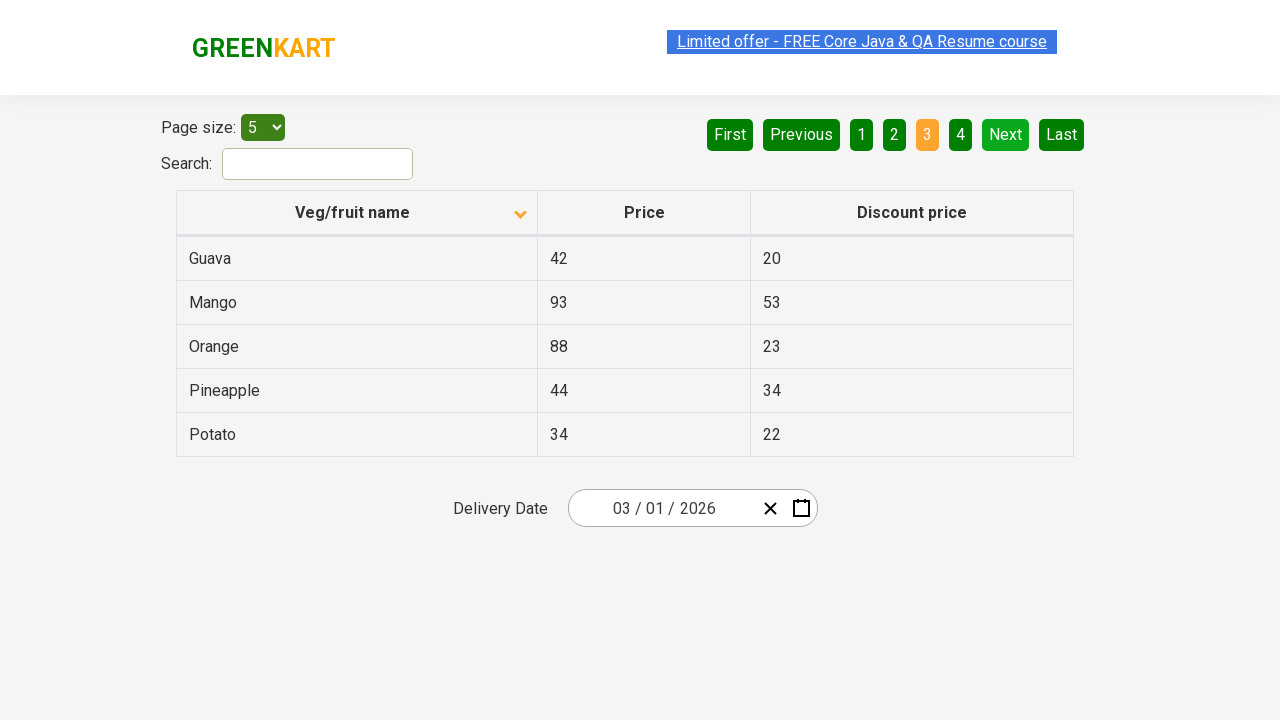

Waited for page transition after pagination
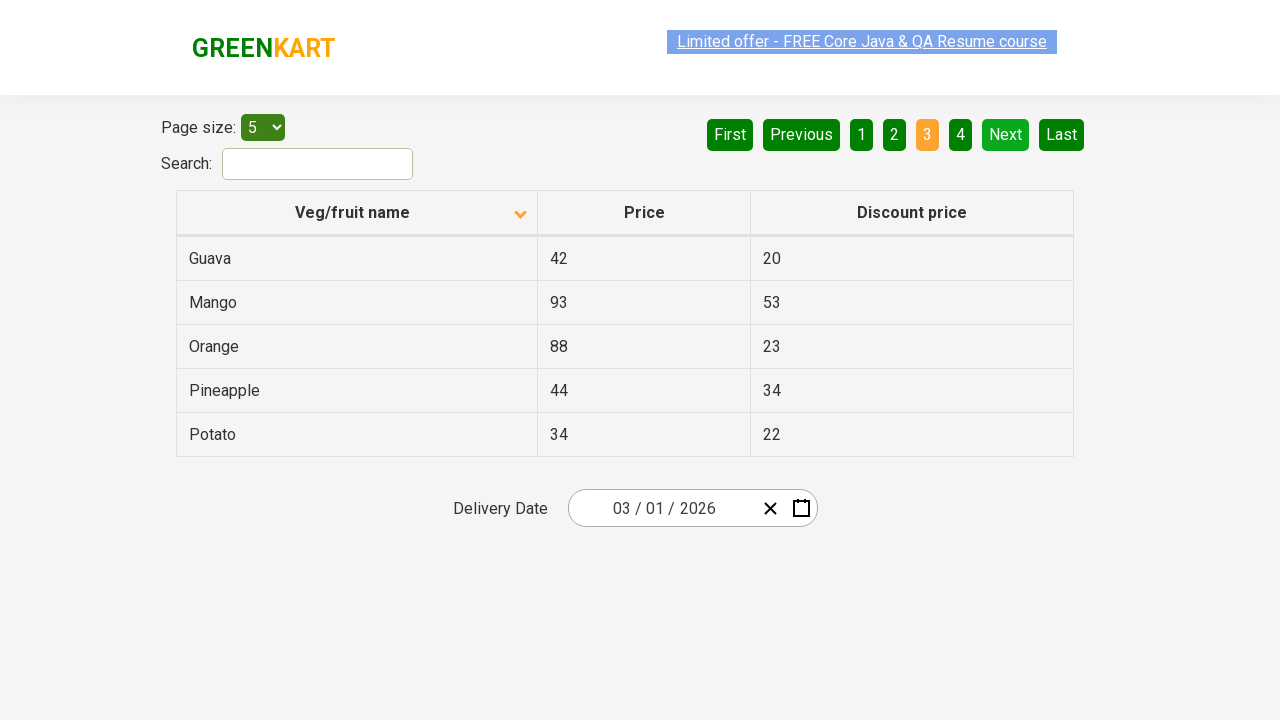

Retrieved vegetable names from current page
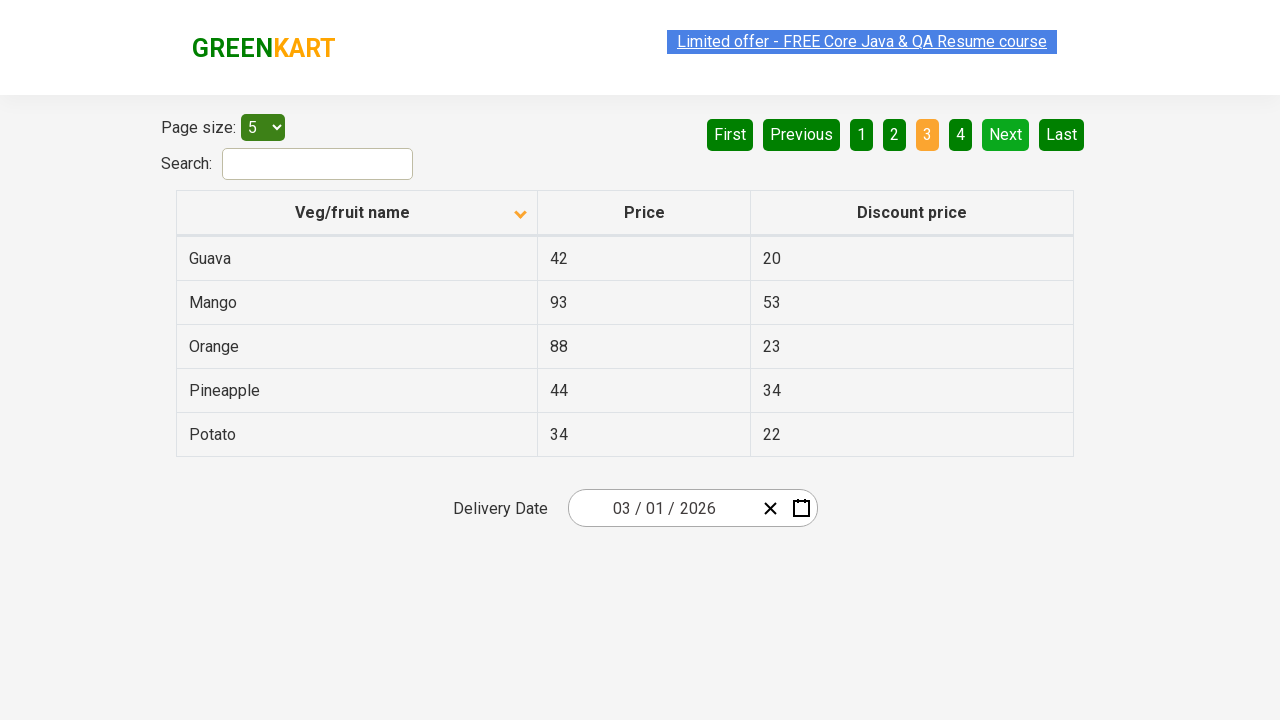

Clicked Next page button to paginate at (1006, 134) on [aria-label='Next']
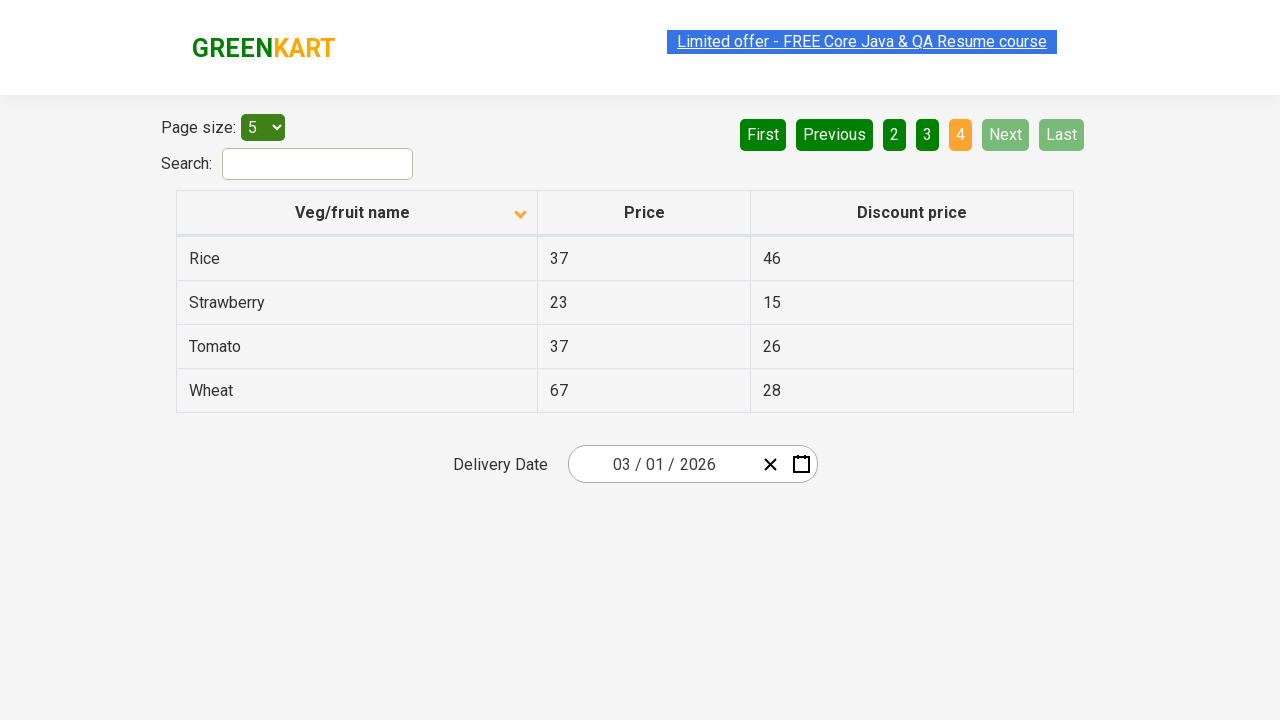

Waited for page transition after pagination
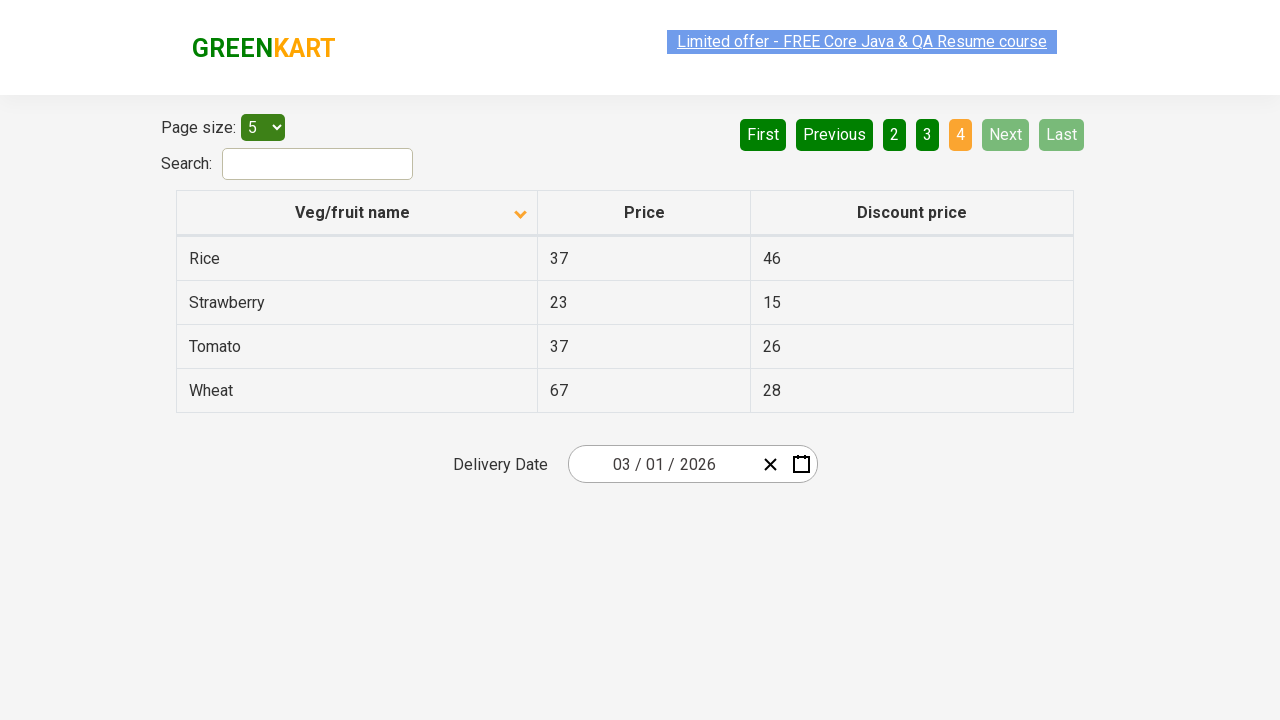

Retrieved vegetable names from current page
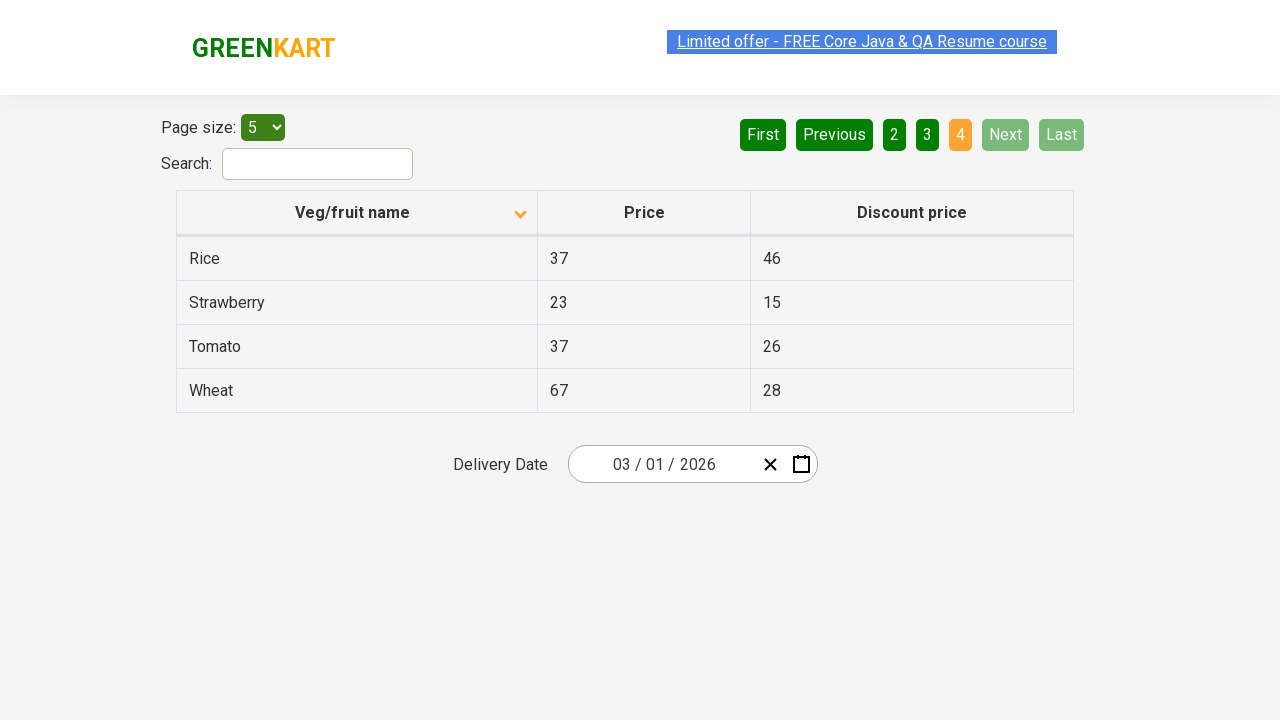

Found Rice item in the table
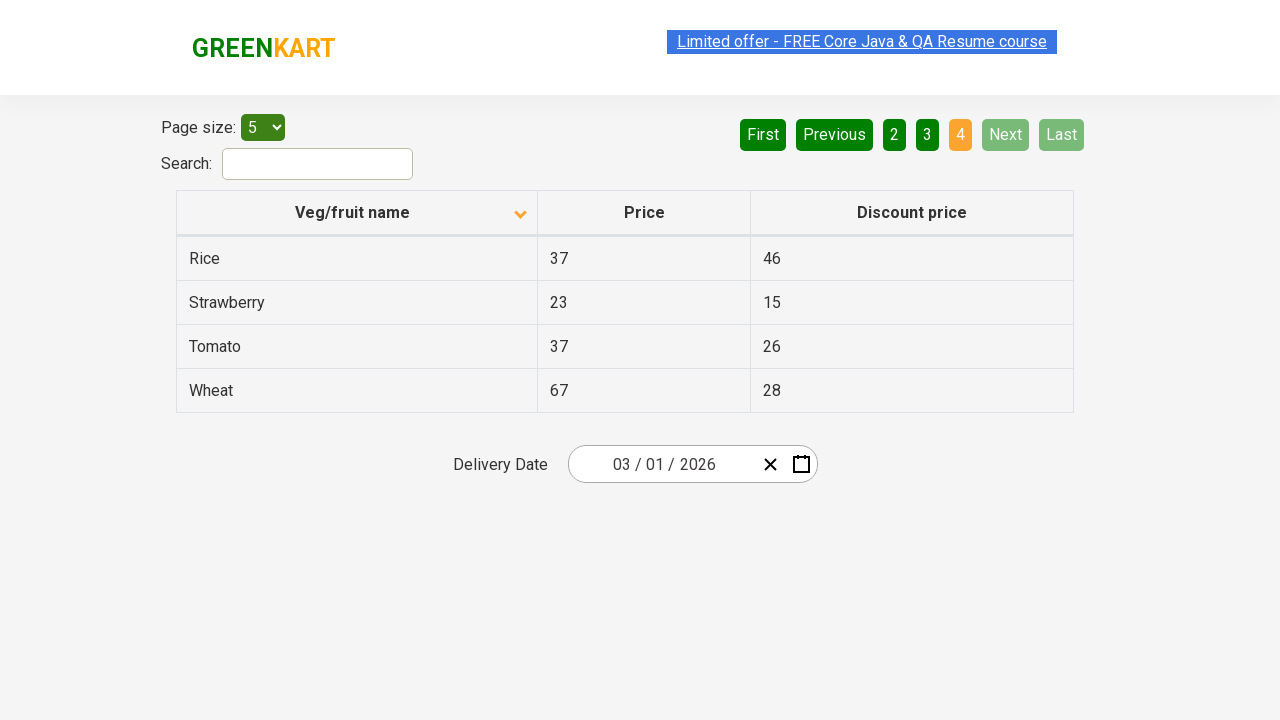

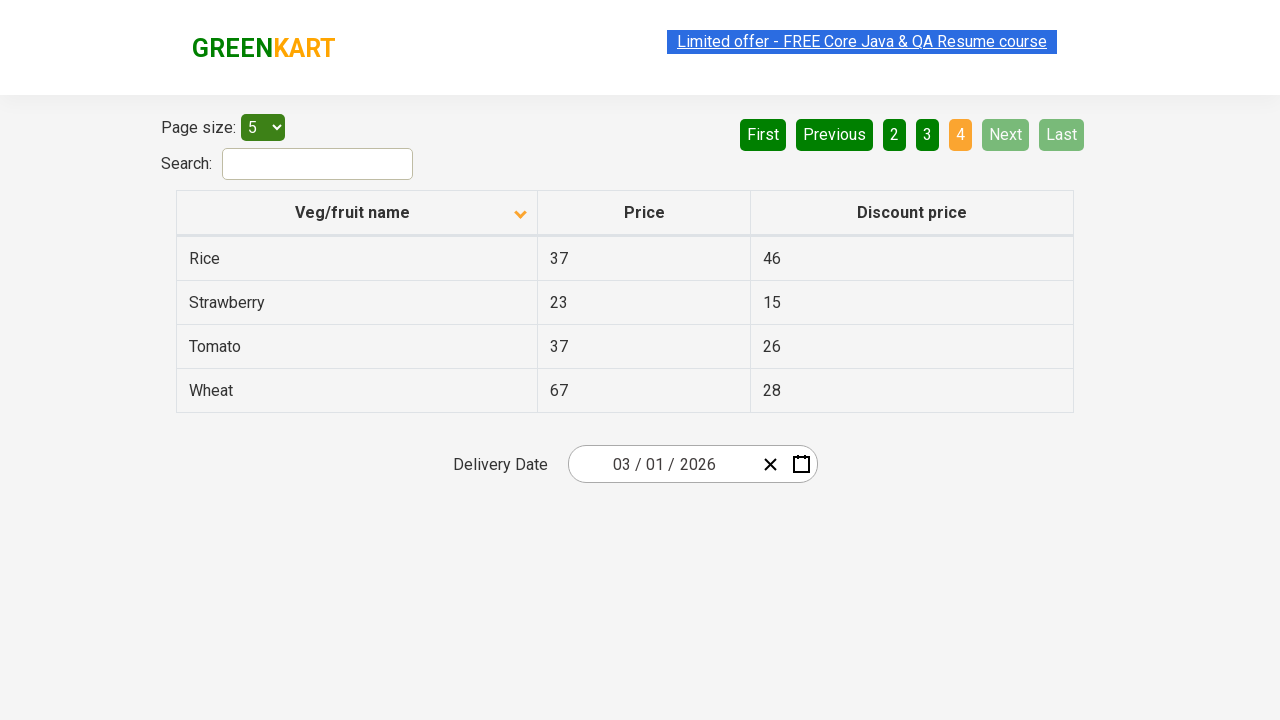